Tests successful login by entering valid credentials and verifying the success message

Starting URL: http://the-internet.herokuapp.com/login

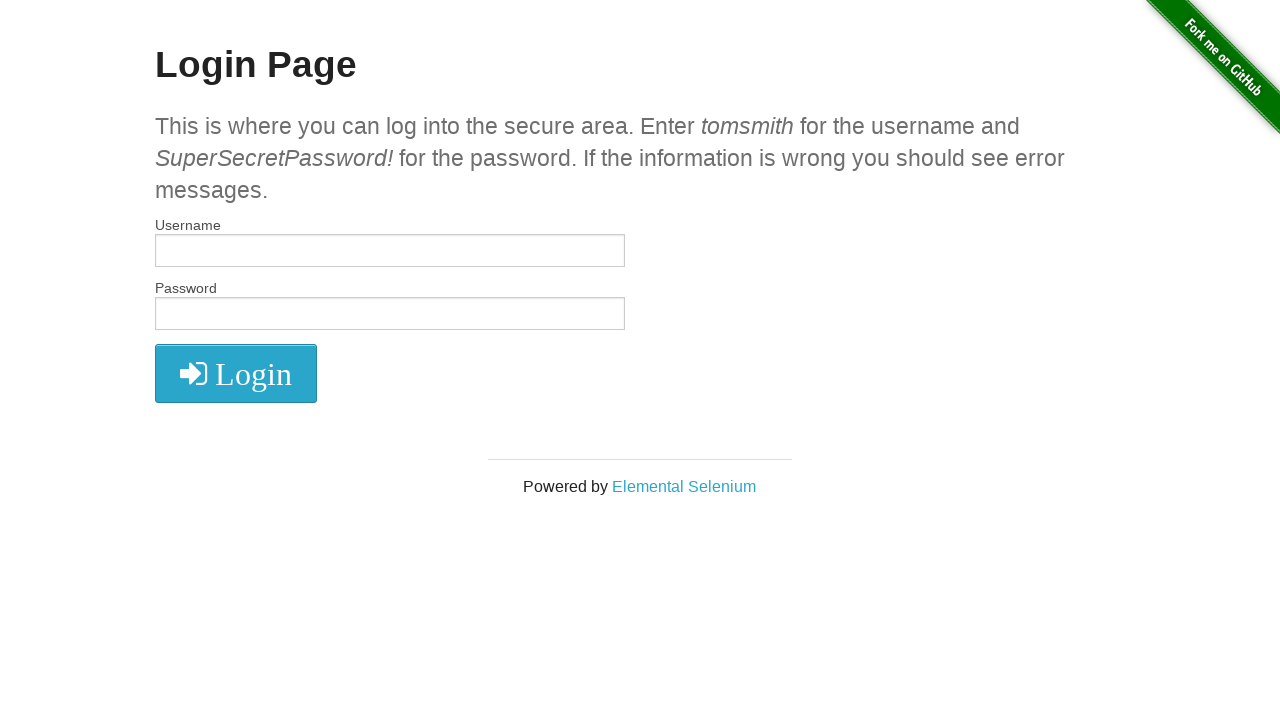

Filled username field with 'tomsmith' on #username
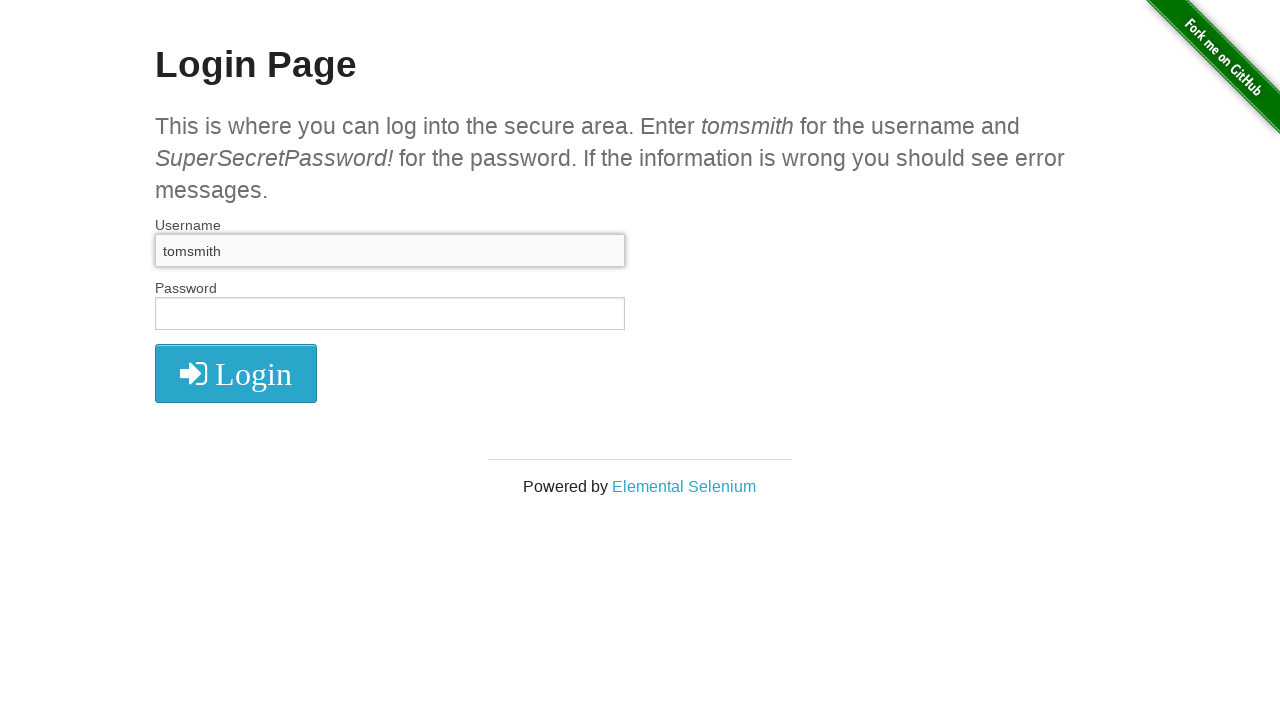

Filled password field with 'SuperSecretPassword!' on #password
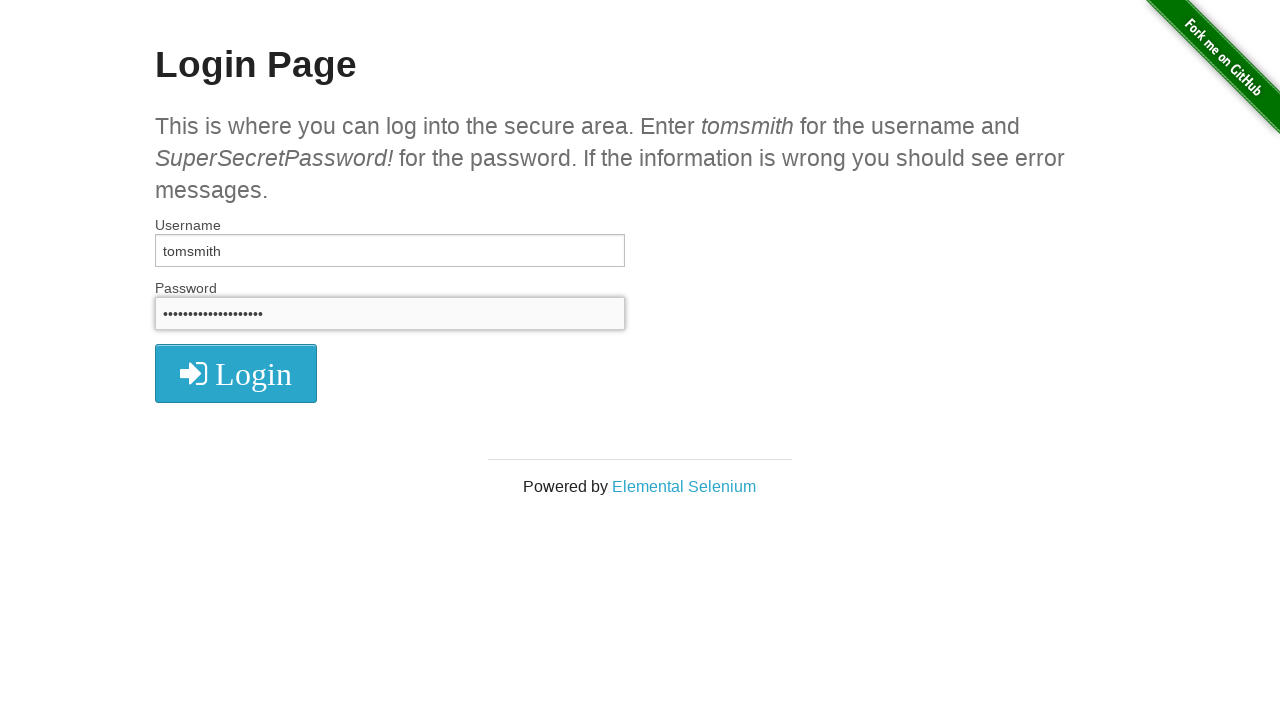

Submitted login form by pressing Enter on form[name='login']
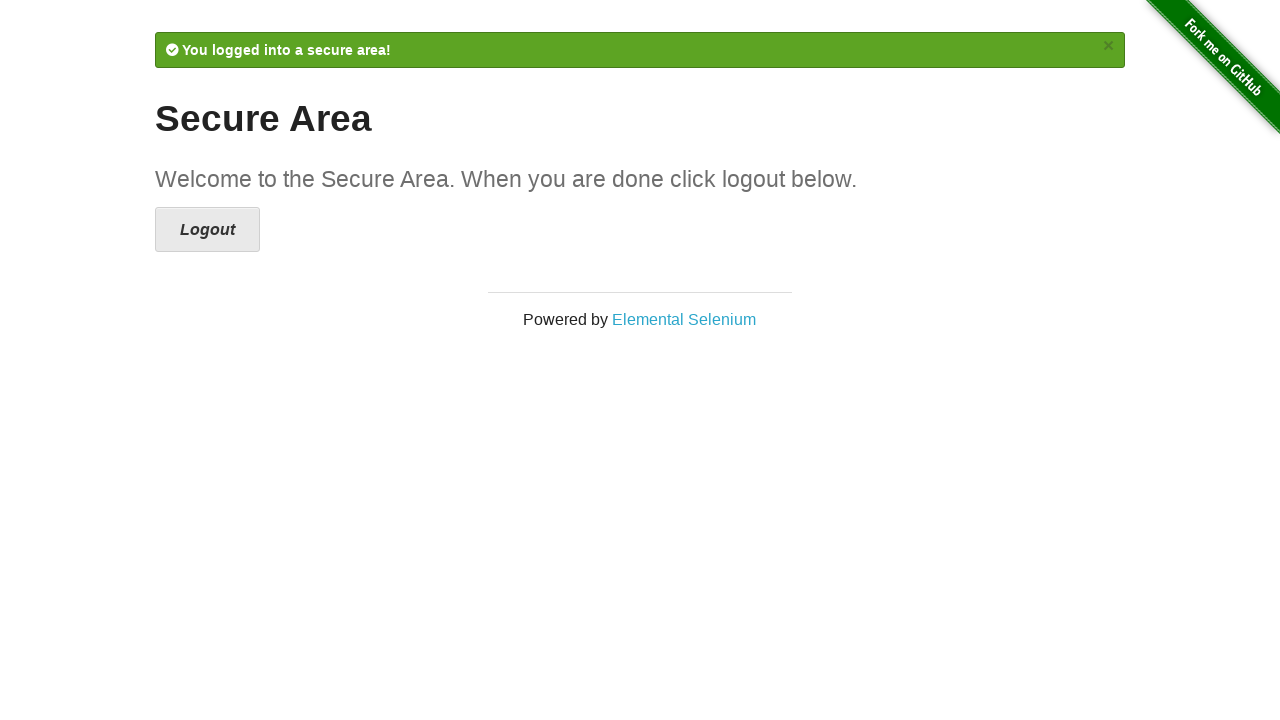

Success message appeared after login
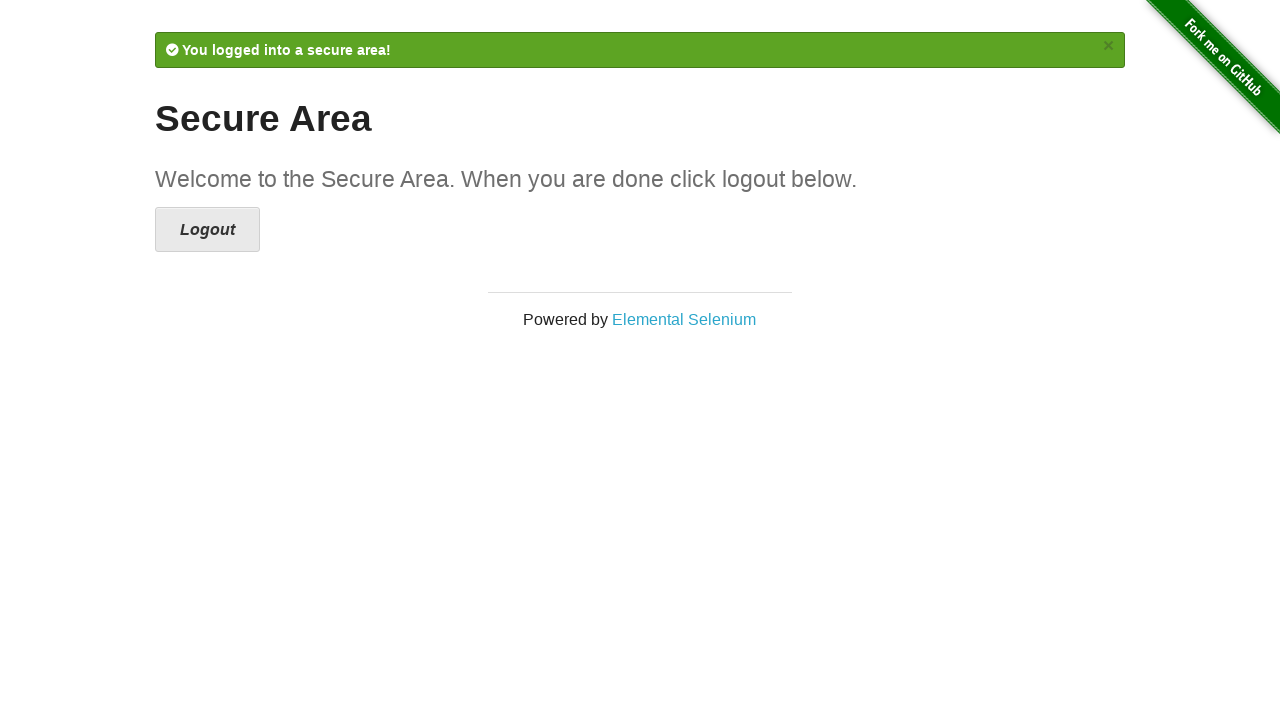

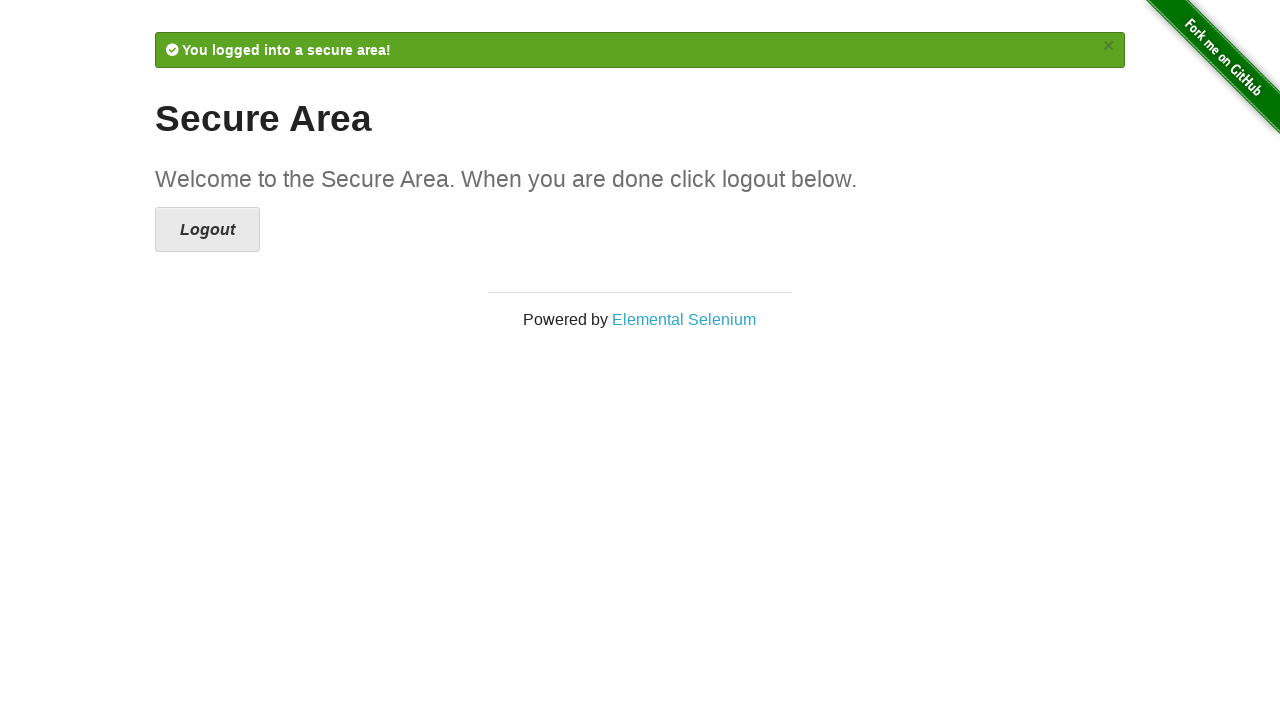